Navigates to Pikabu.ru and scrolls through articles by moving to the last visible article on the page multiple times

Starting URL: https://pikabu.ru/

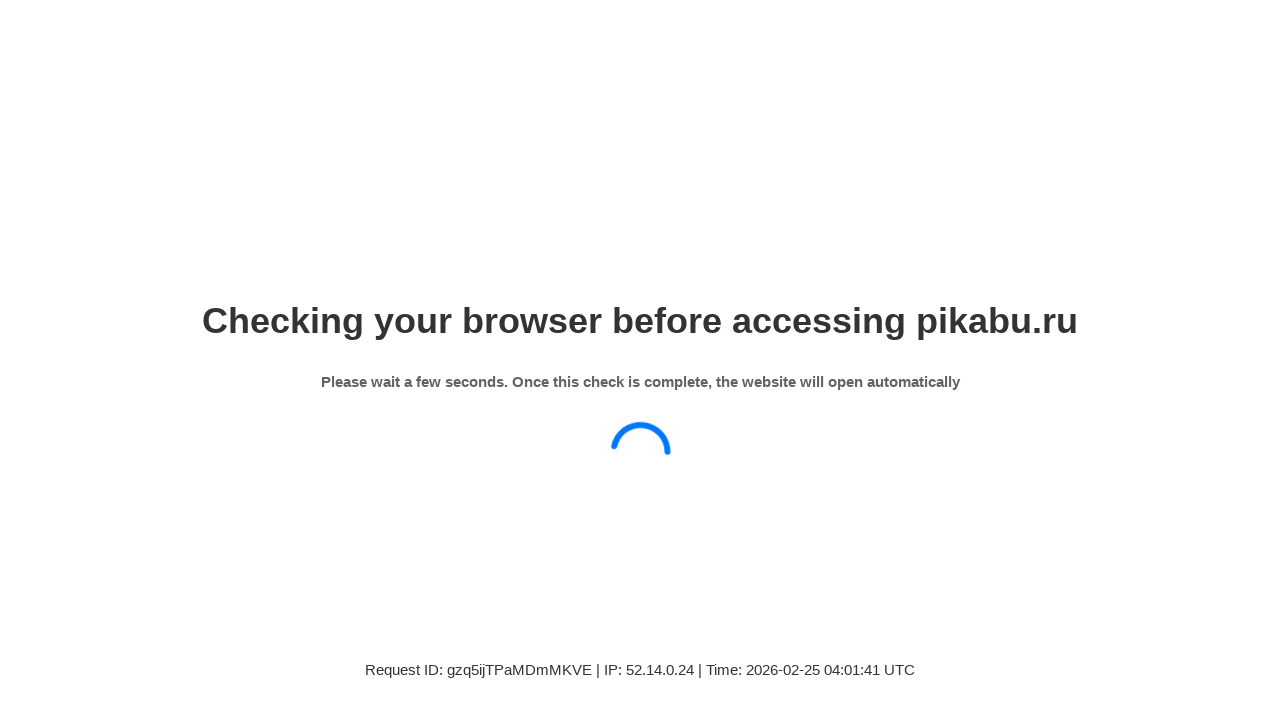

Waited for articles to load on page
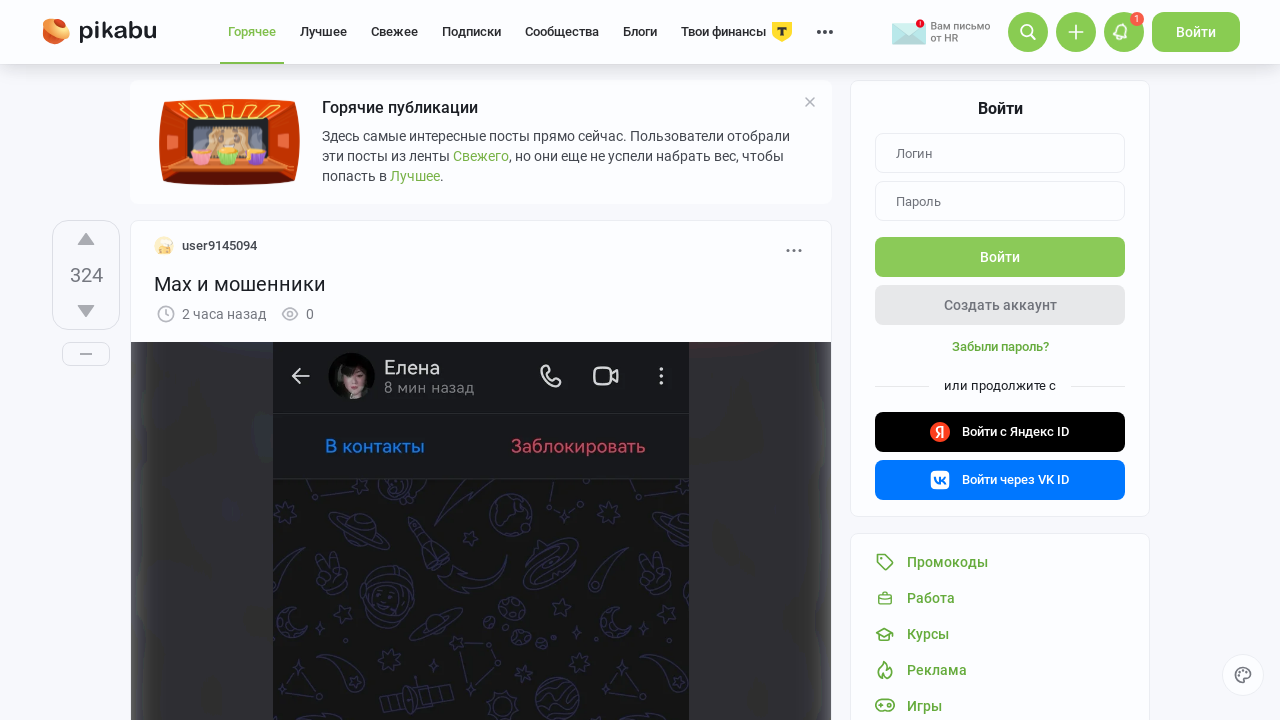

Retrieved all article elements (found 11 articles)
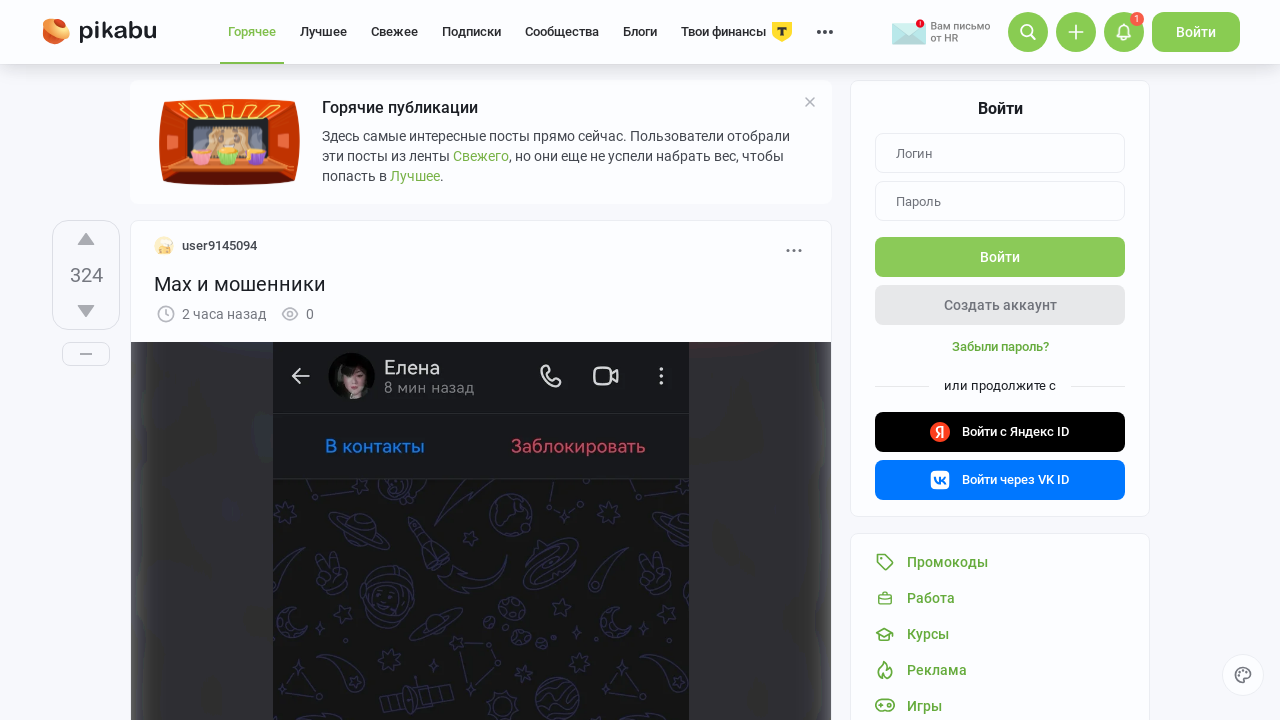

Scrolled to the last visible article on the page
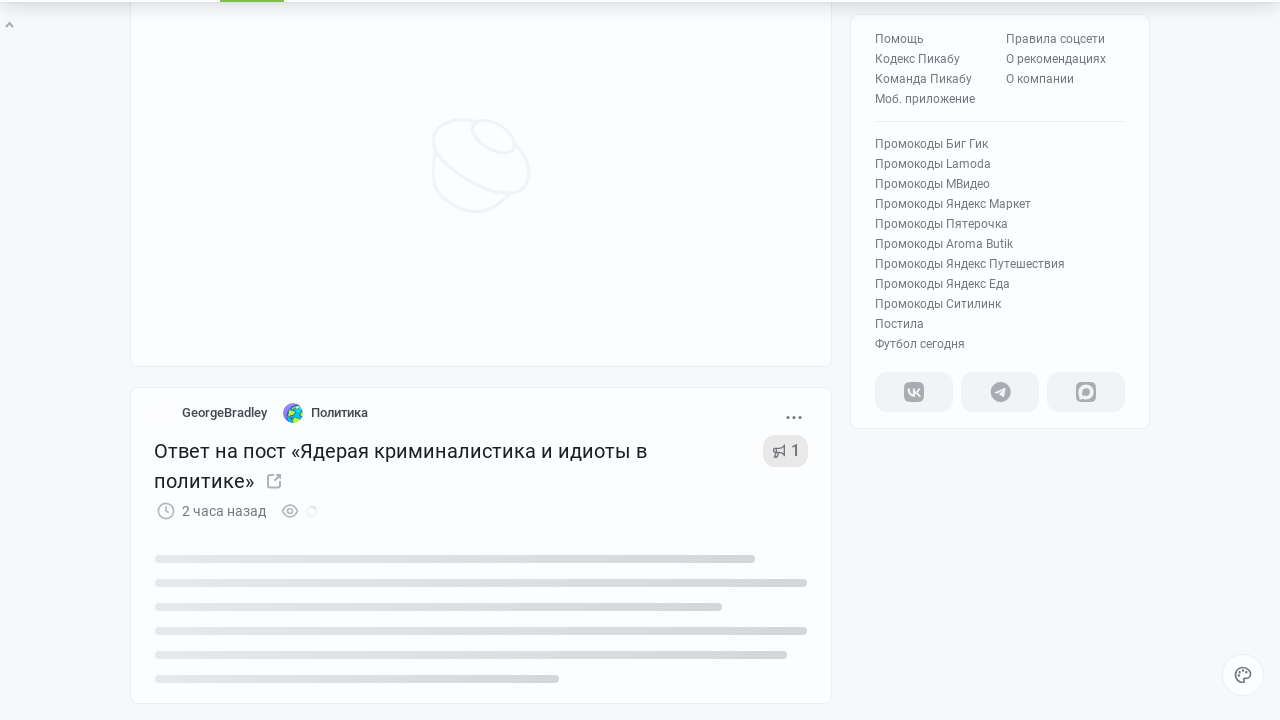

Waited 5 seconds for new content to load
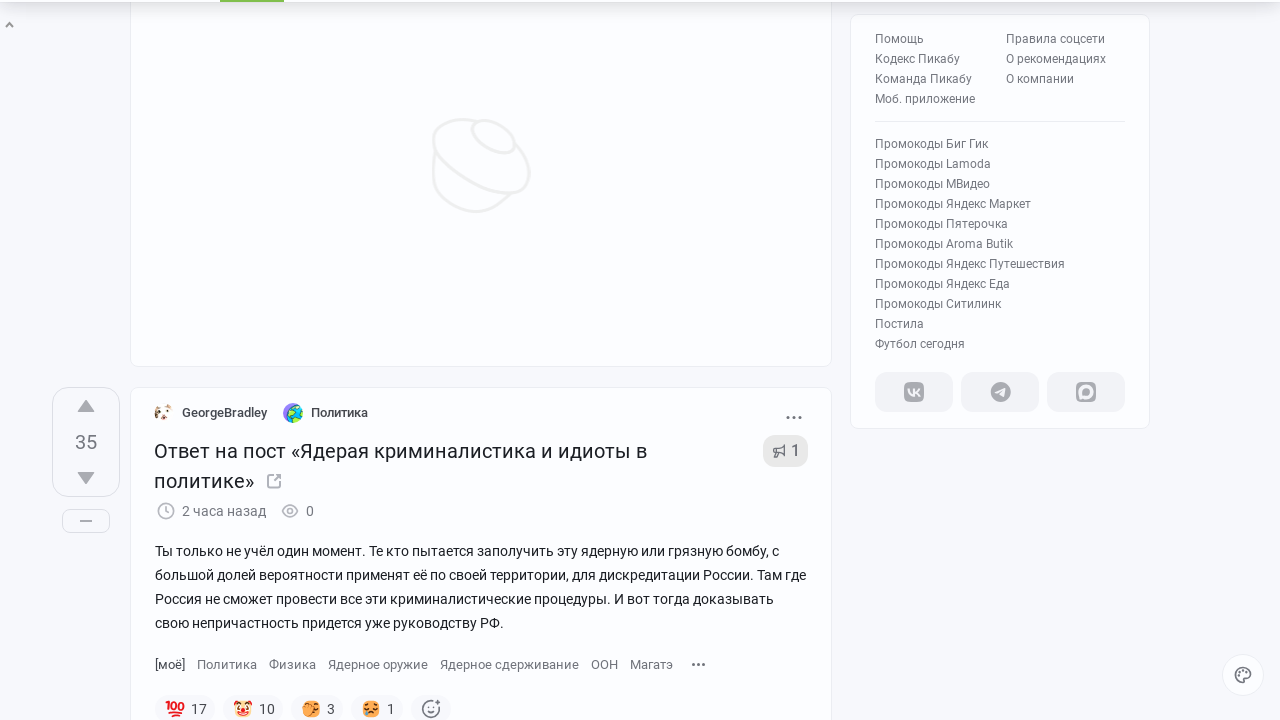

Waited for articles to load on page
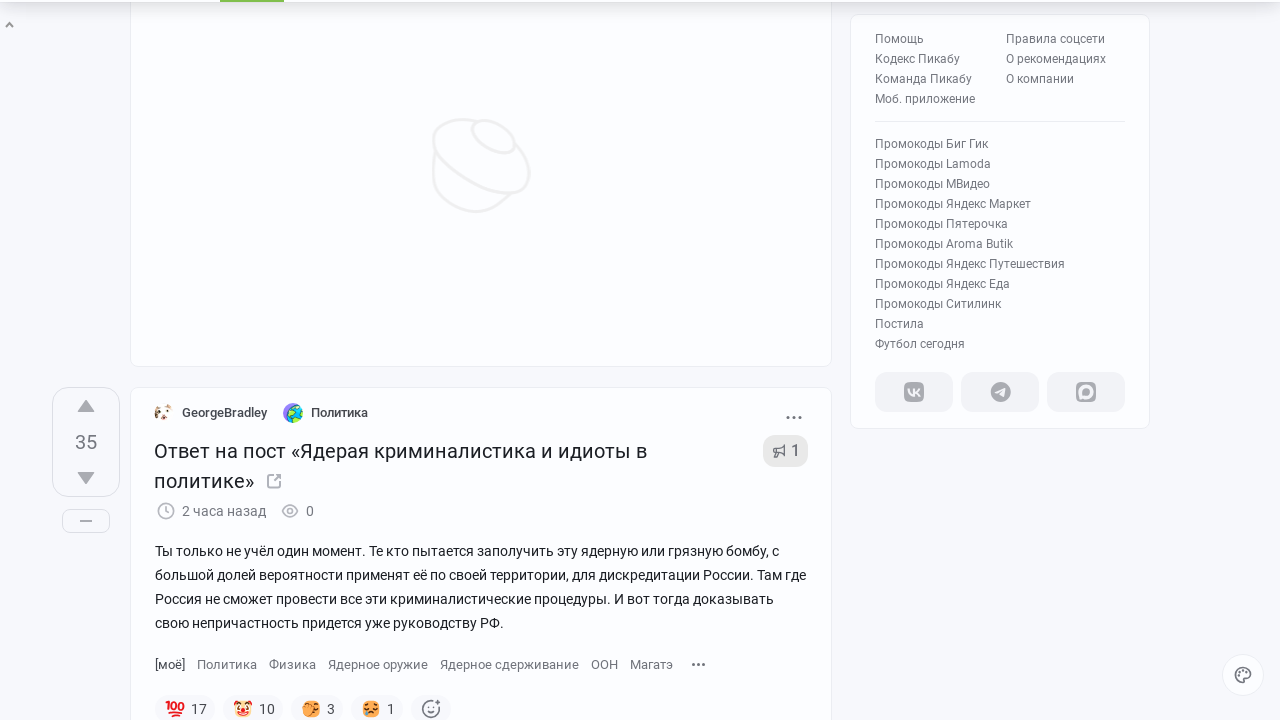

Retrieved all article elements (found 31 articles)
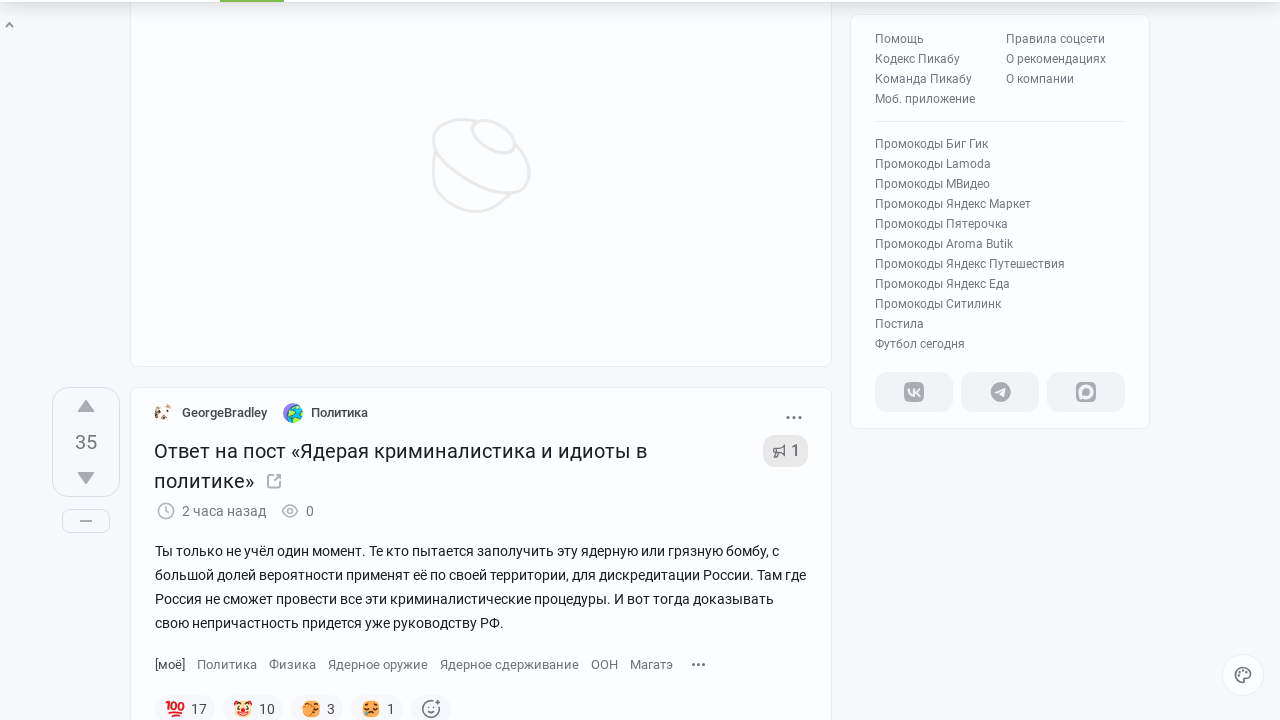

Scrolled to the last visible article on the page
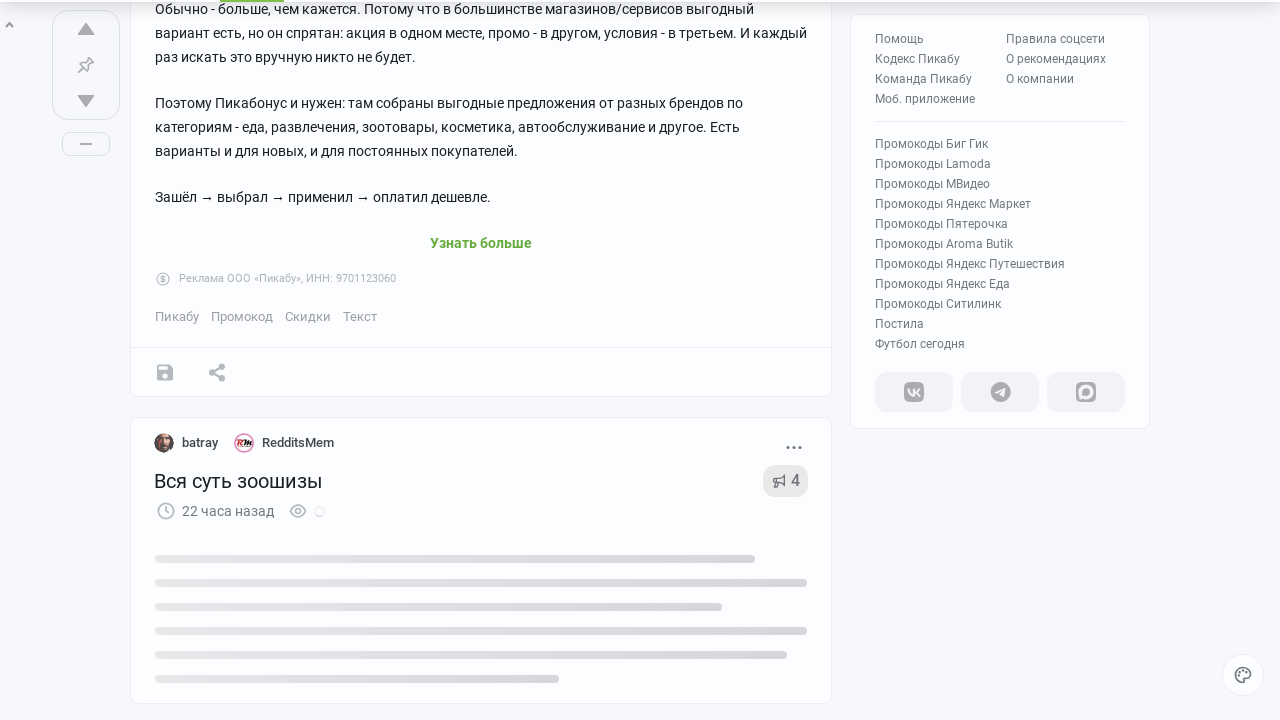

Waited 5 seconds for new content to load
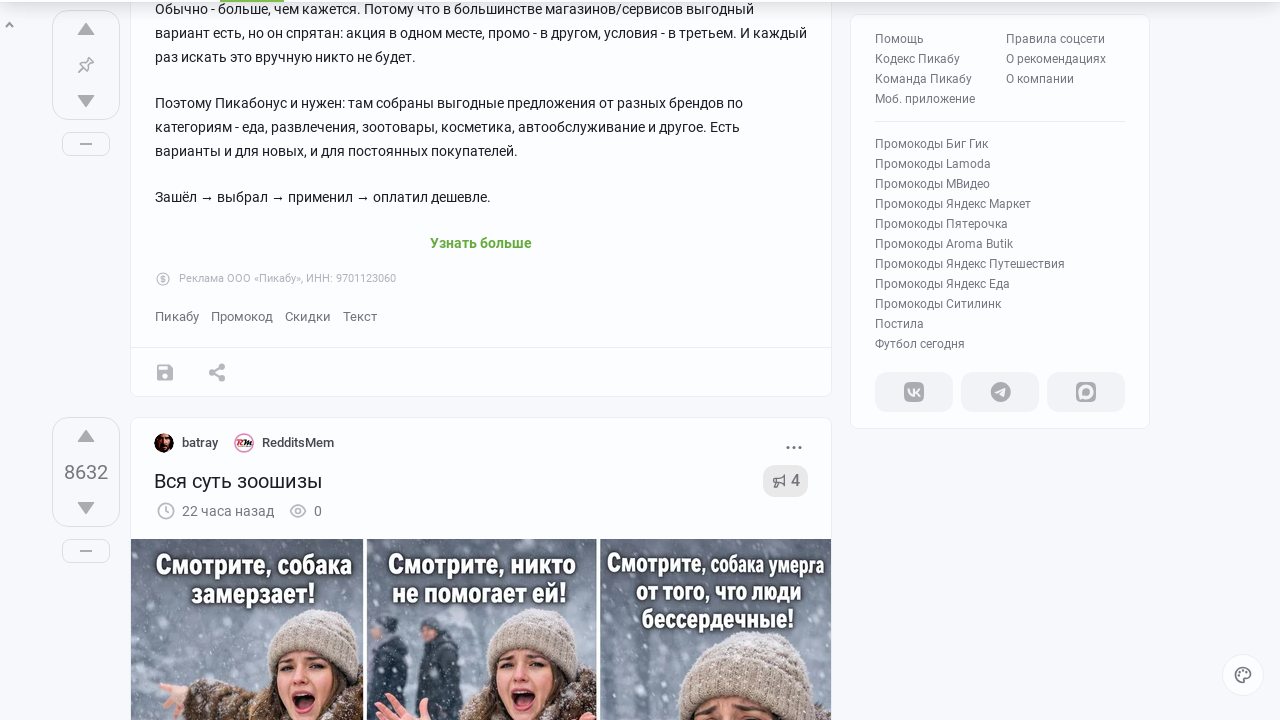

Waited for articles to load on page
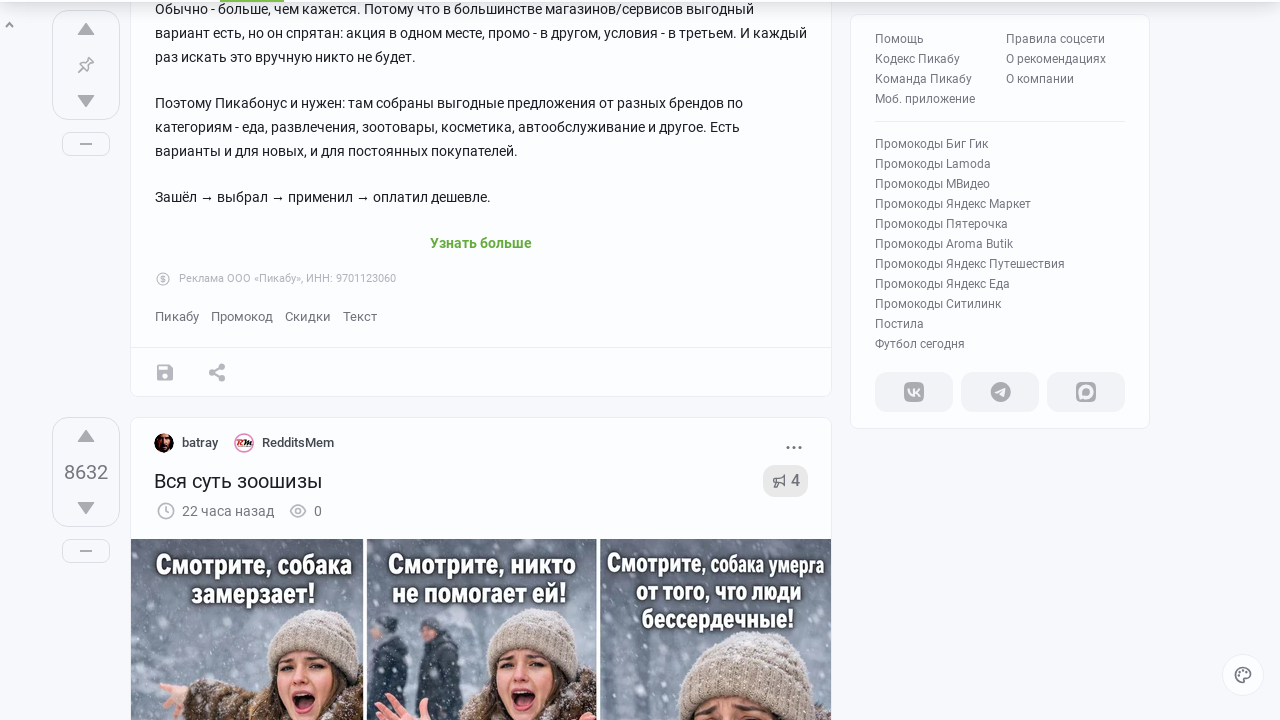

Retrieved all article elements (found 40 articles)
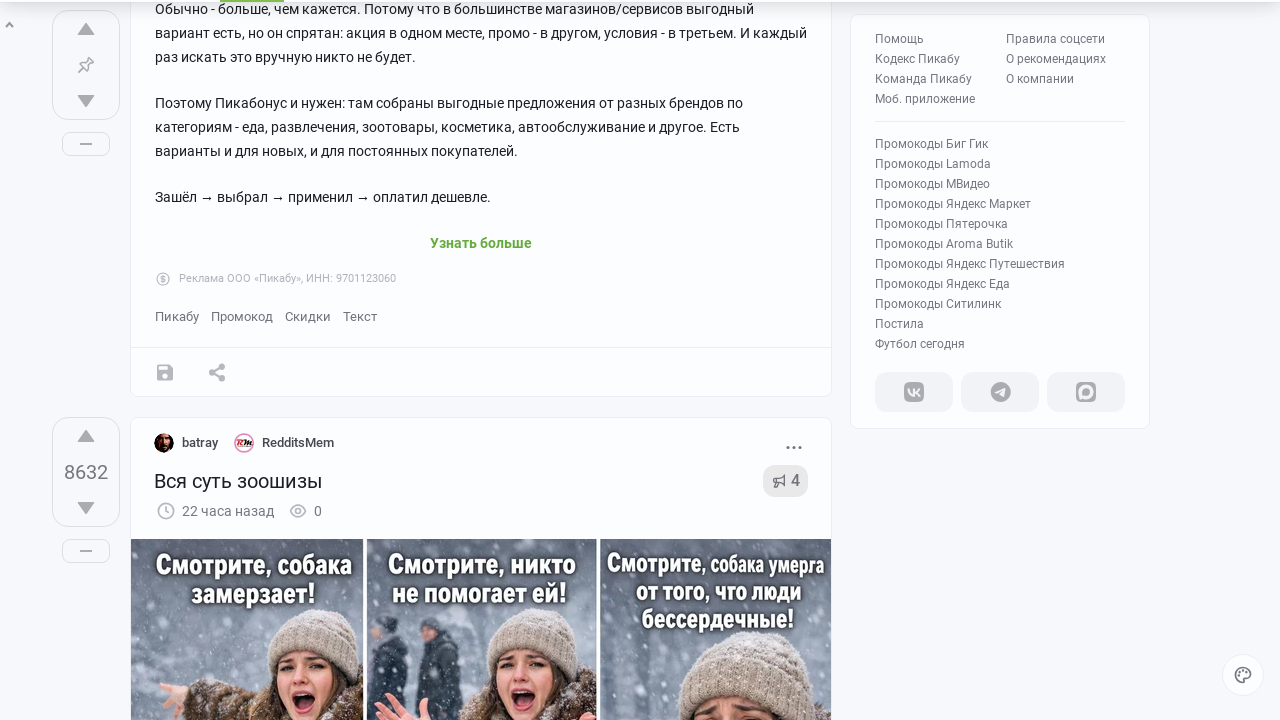

Scrolled to the last visible article on the page
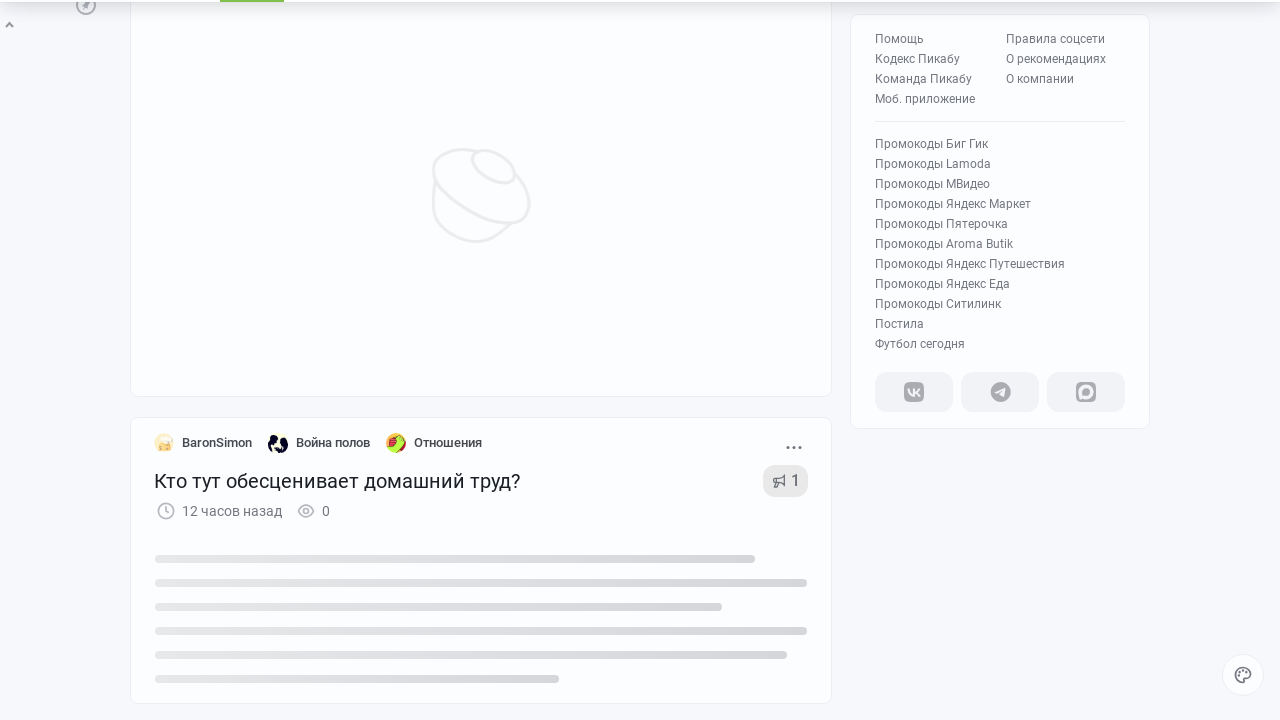

Waited 5 seconds for new content to load
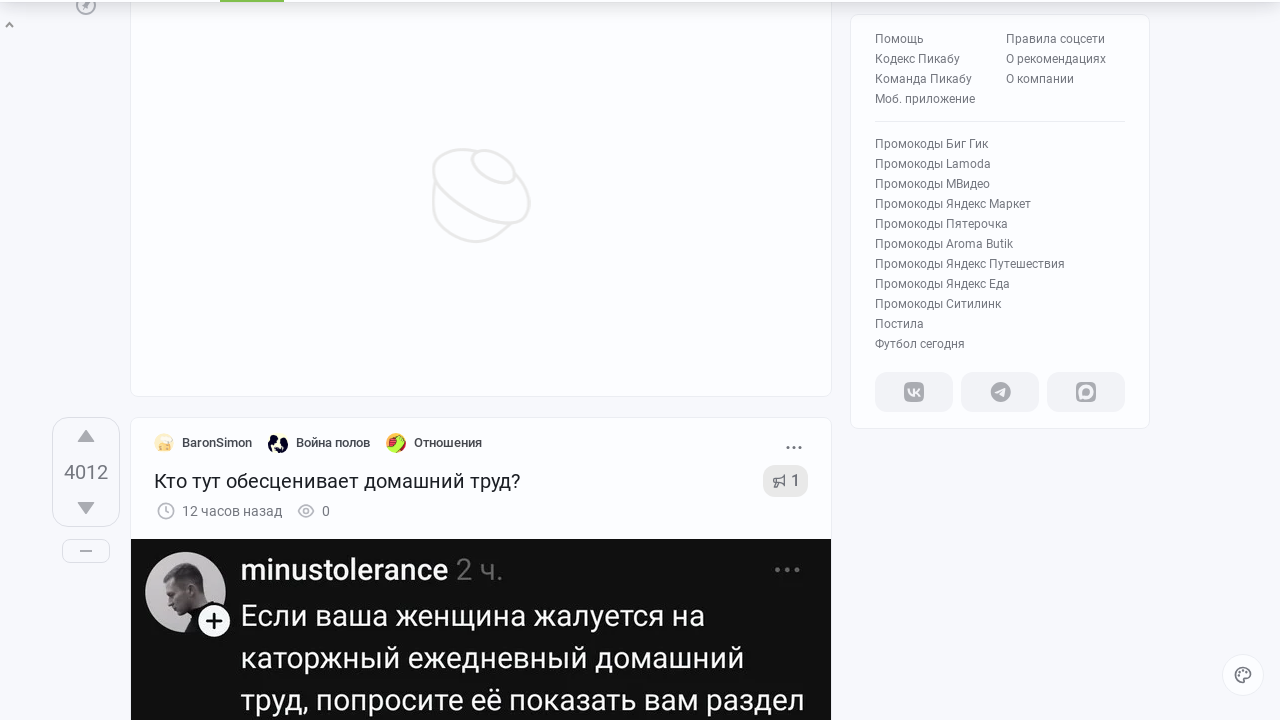

Waited for articles to load on page
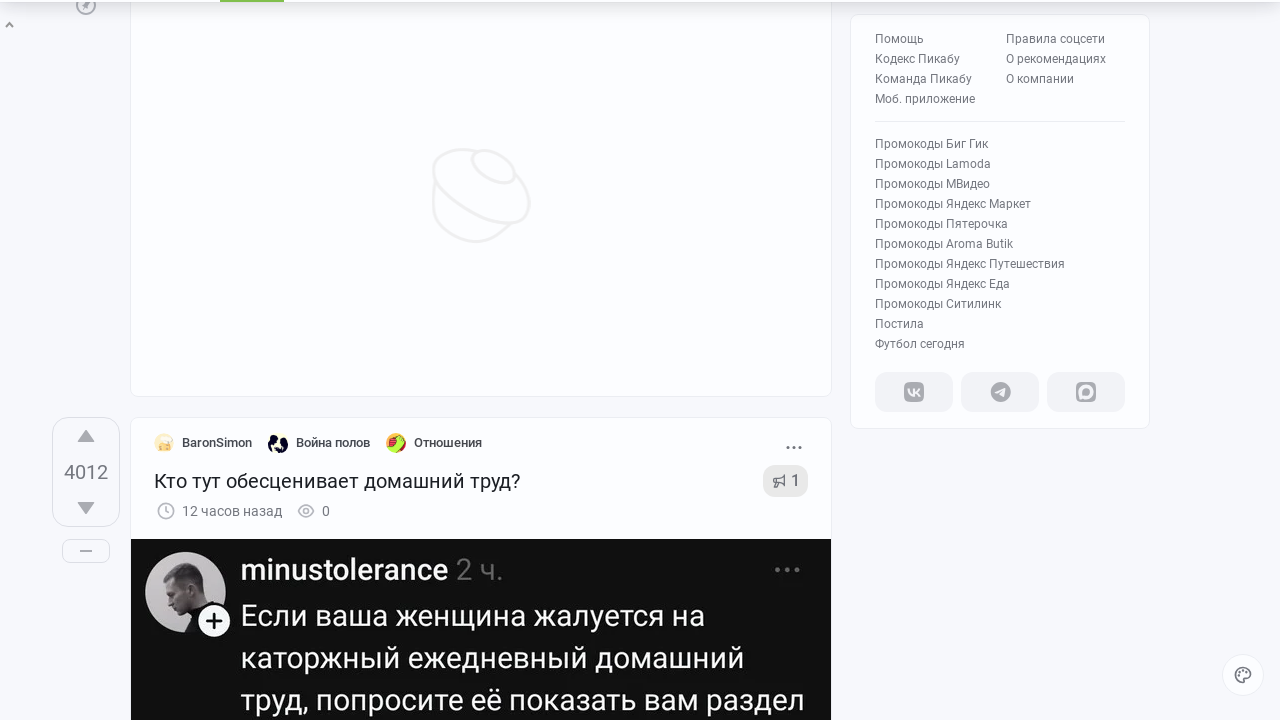

Retrieved all article elements (found 49 articles)
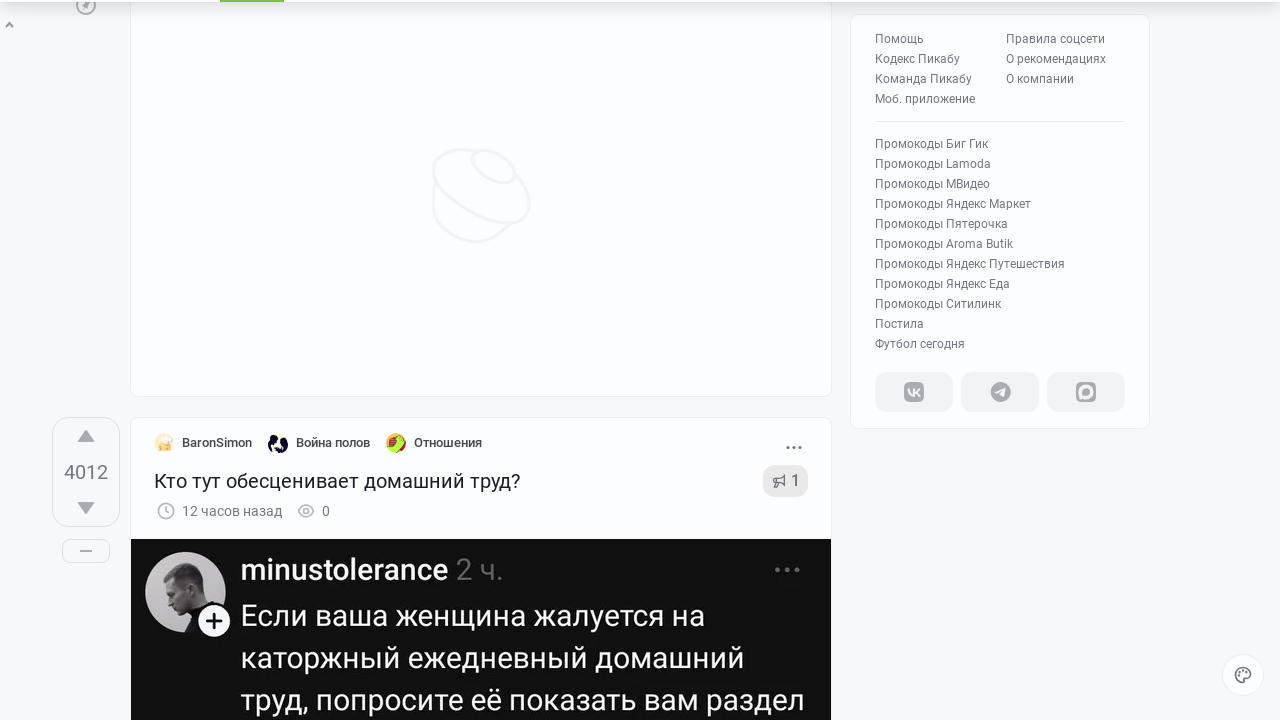

Scrolled to the last visible article on the page
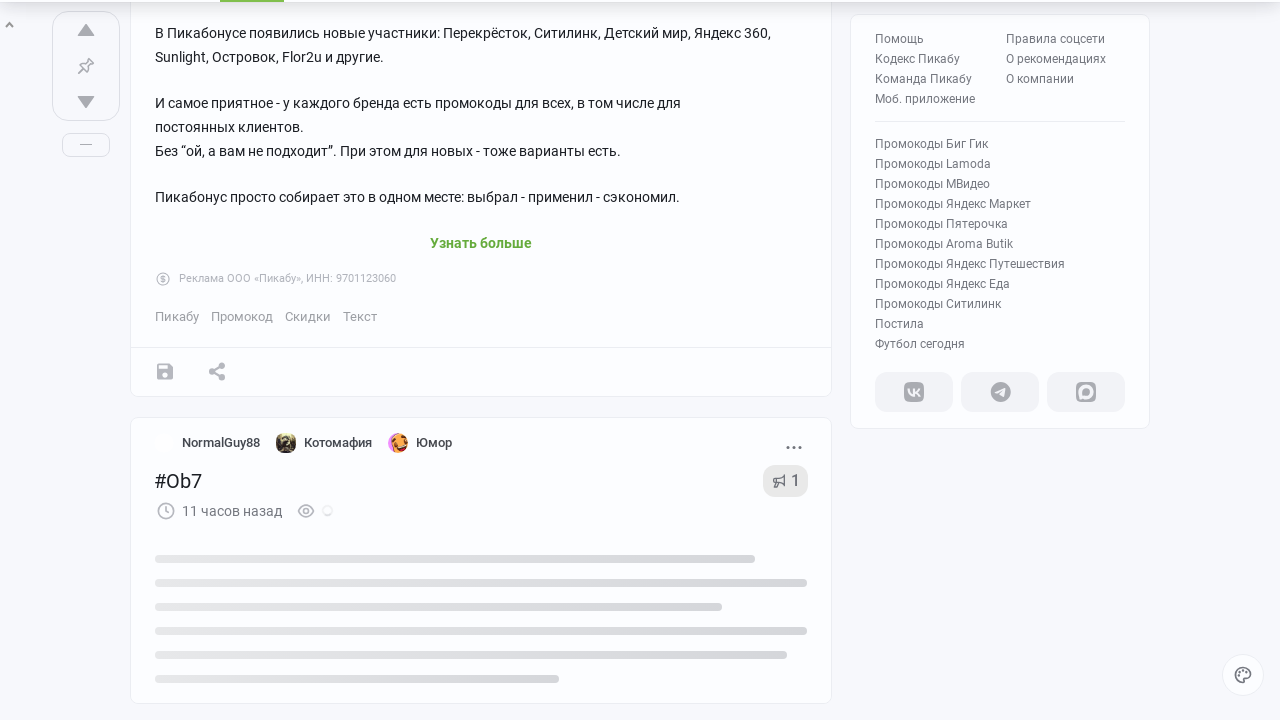

Waited 5 seconds for new content to load
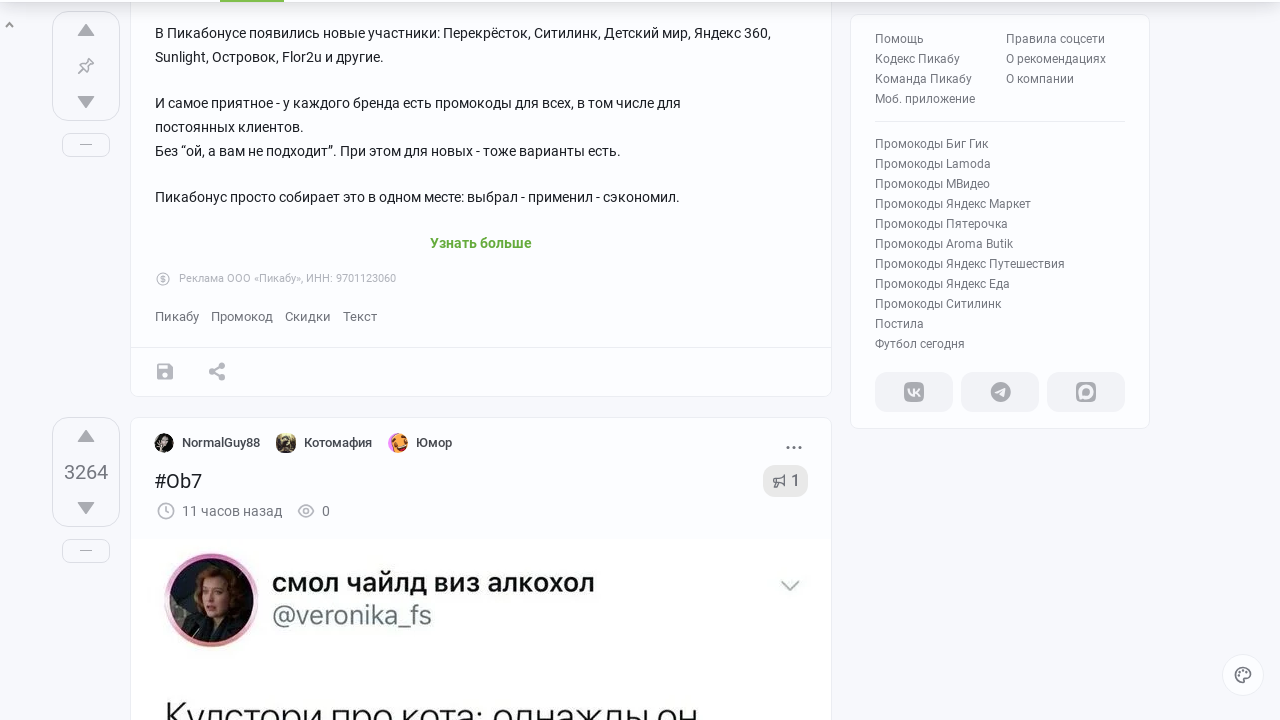

Waited for articles to load on page
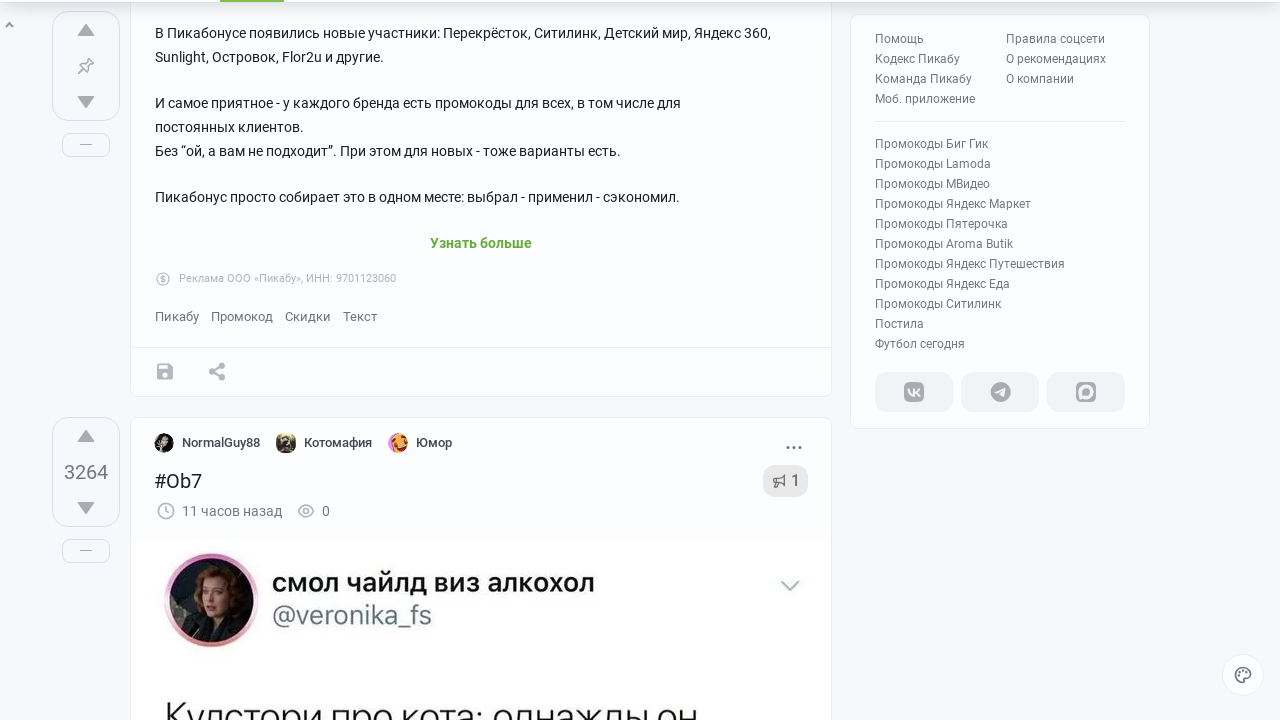

Retrieved all article elements (found 23 articles)
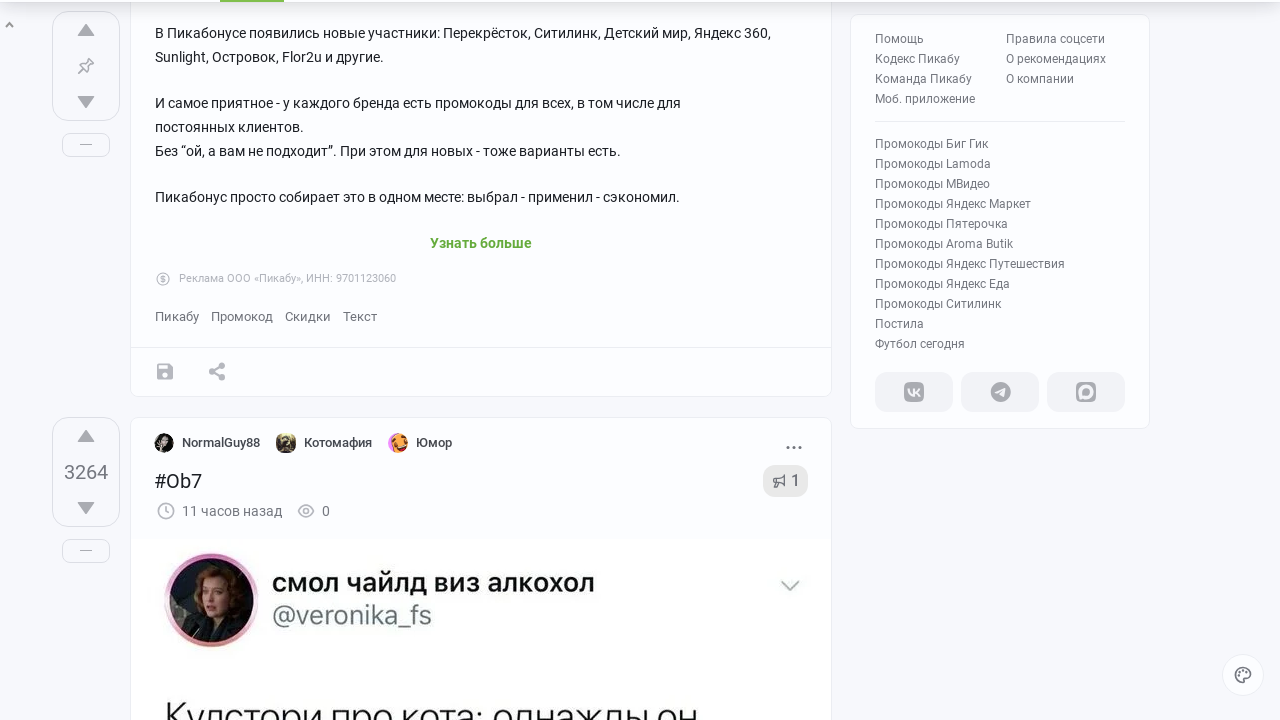

Scrolled to the last visible article on the page
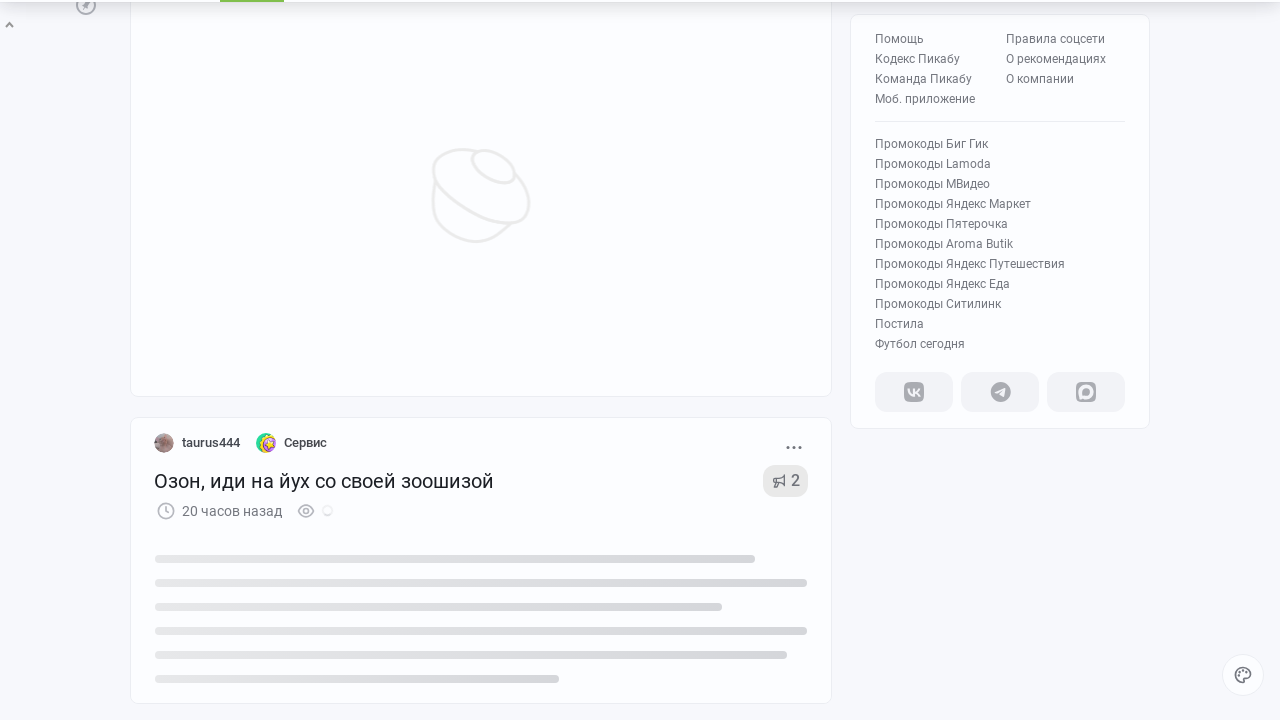

Waited 5 seconds for new content to load
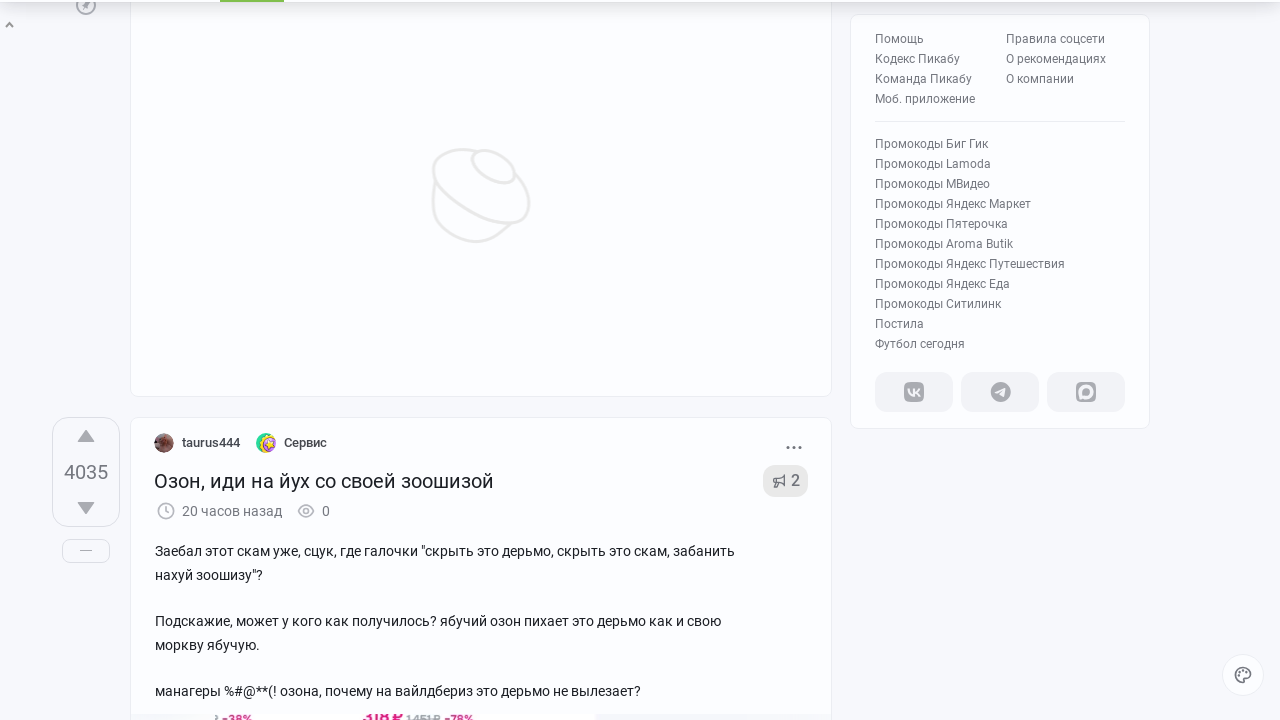

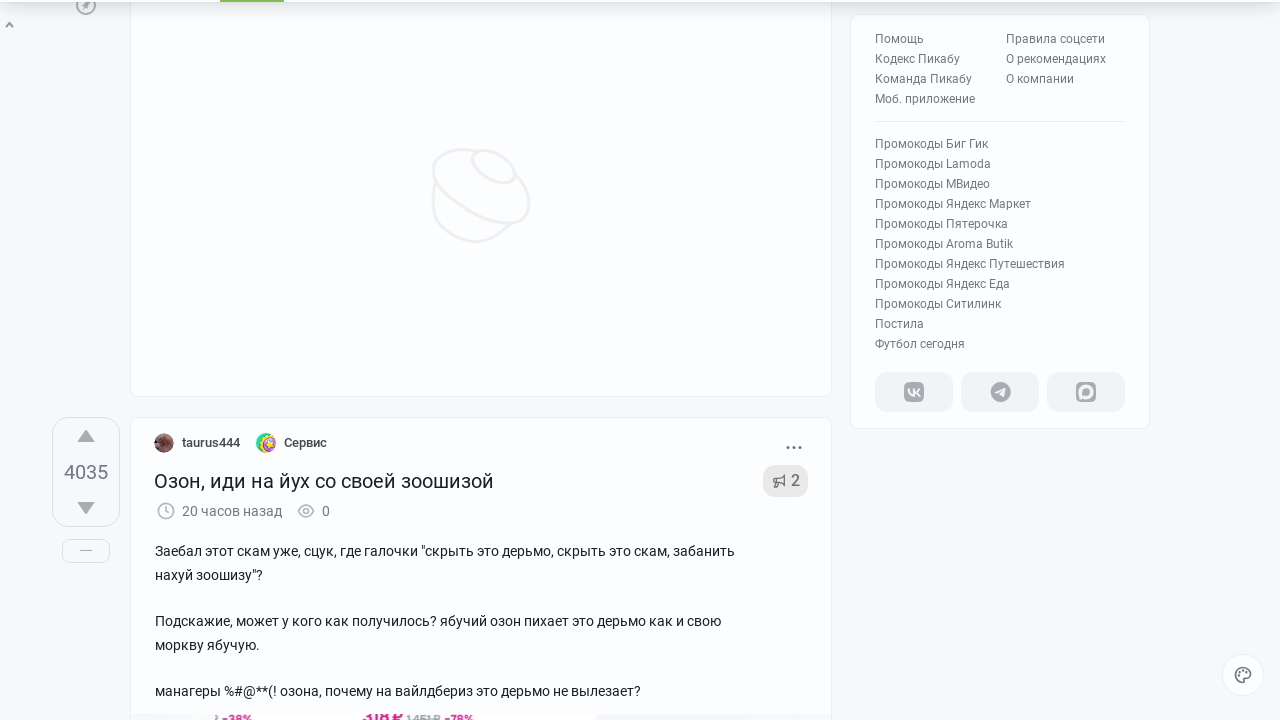